Navigates to demoblaze homepage and verifies the presence of descriptive text about the platform

Starting URL: https://www.demoblaze.com/

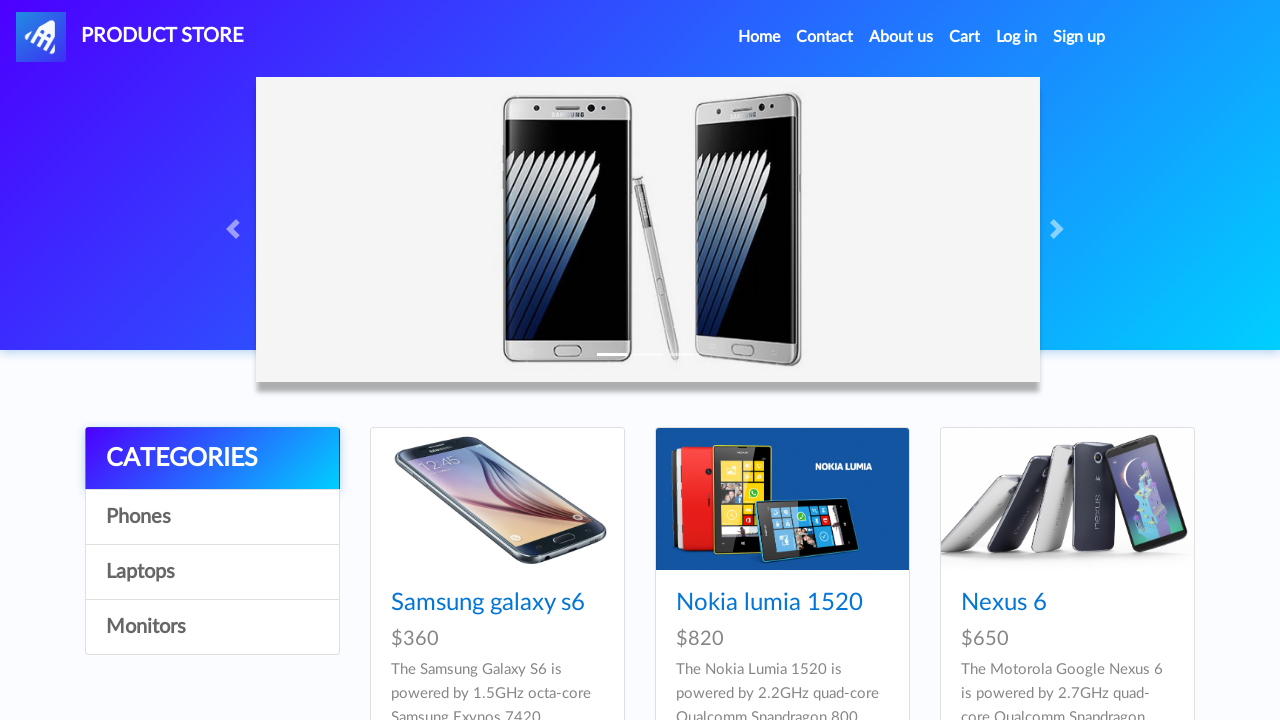

Navigated to demoblaze homepage
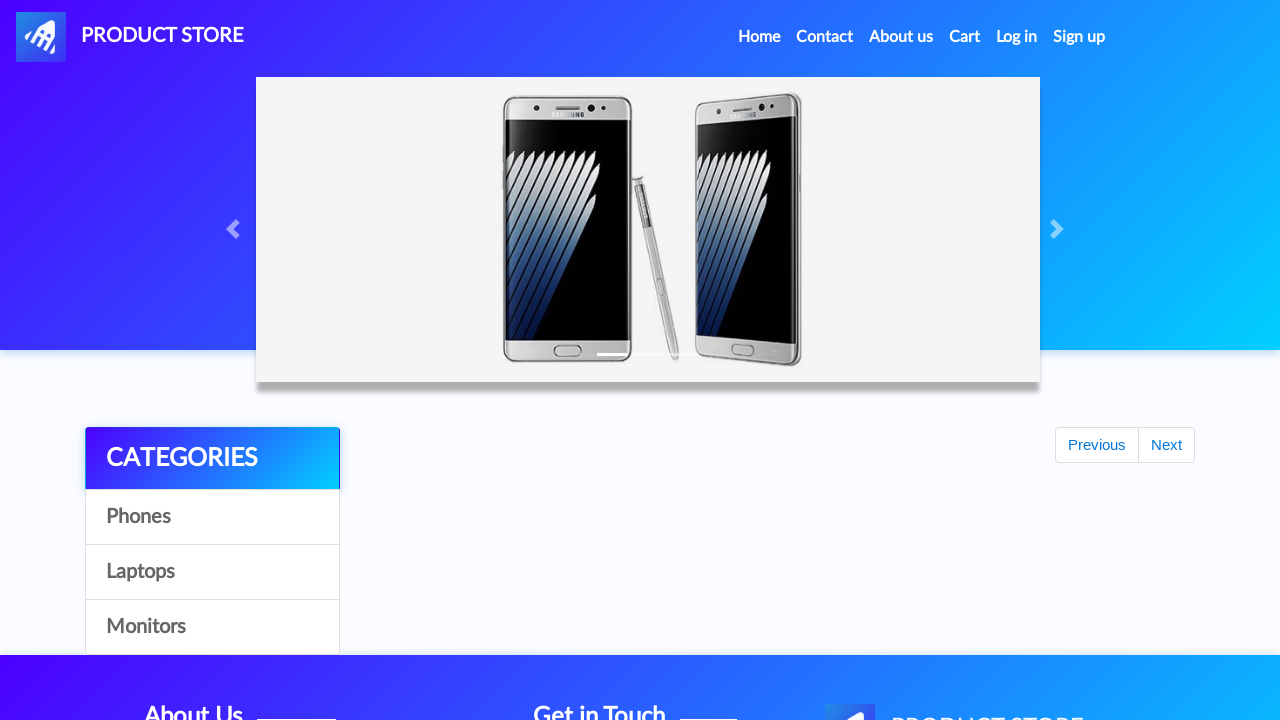

Waited for descriptive text element to be present
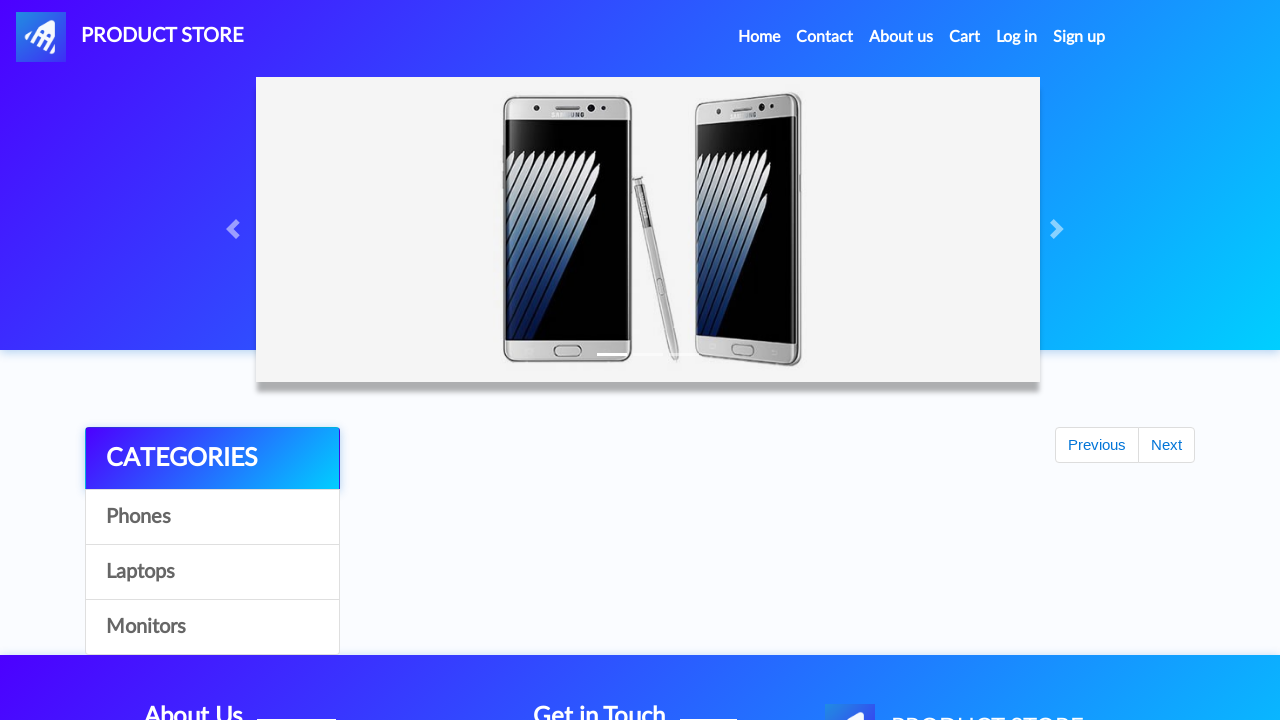

Retrieved descriptive text about the platform
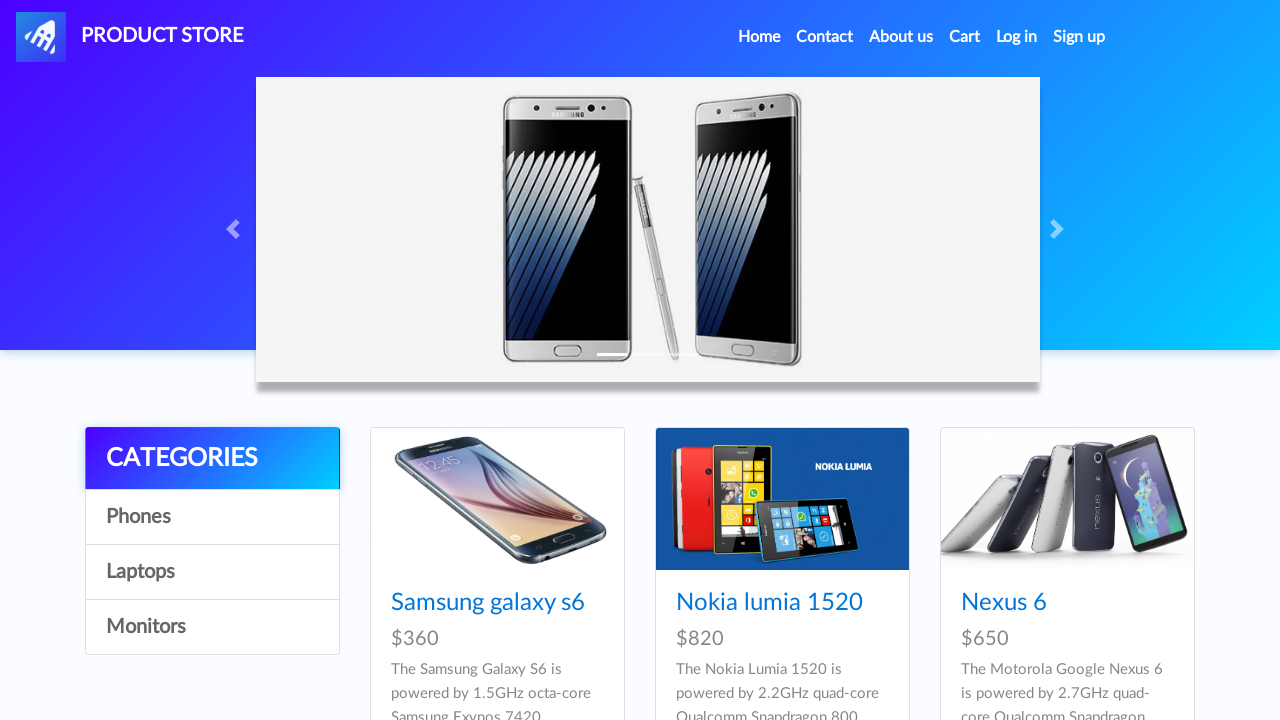

Verified that descriptive text is present and not empty
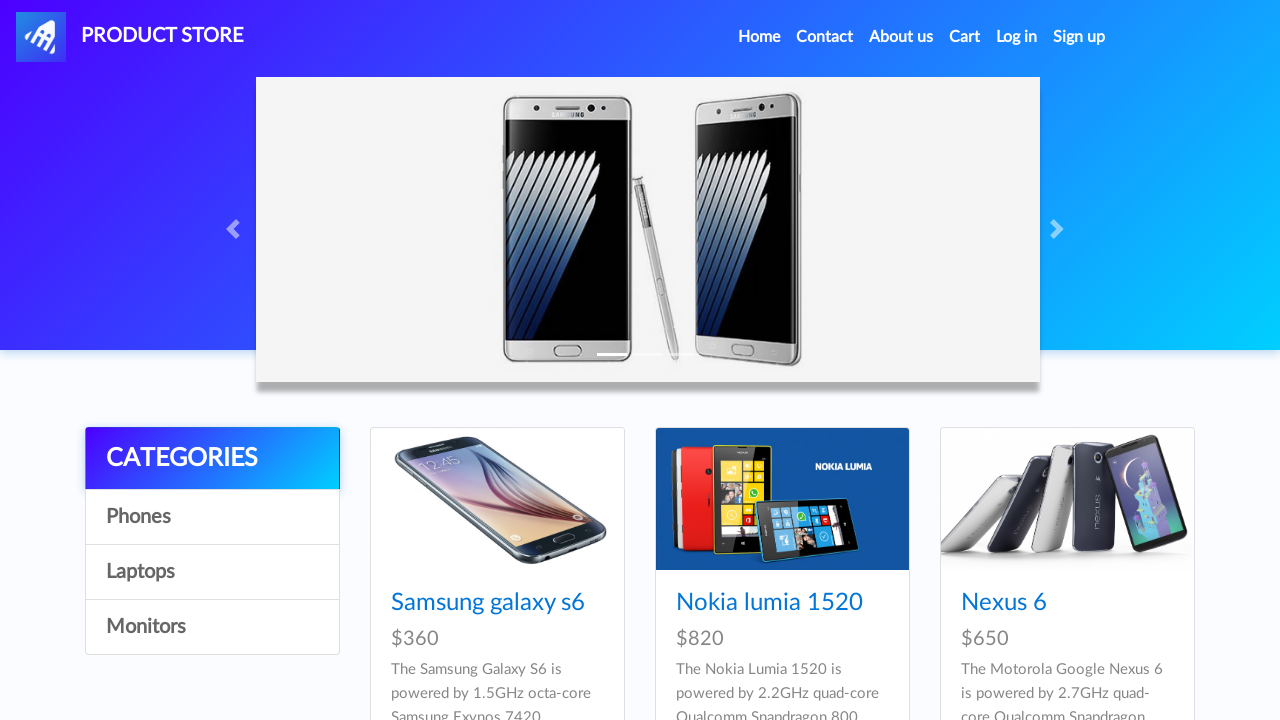

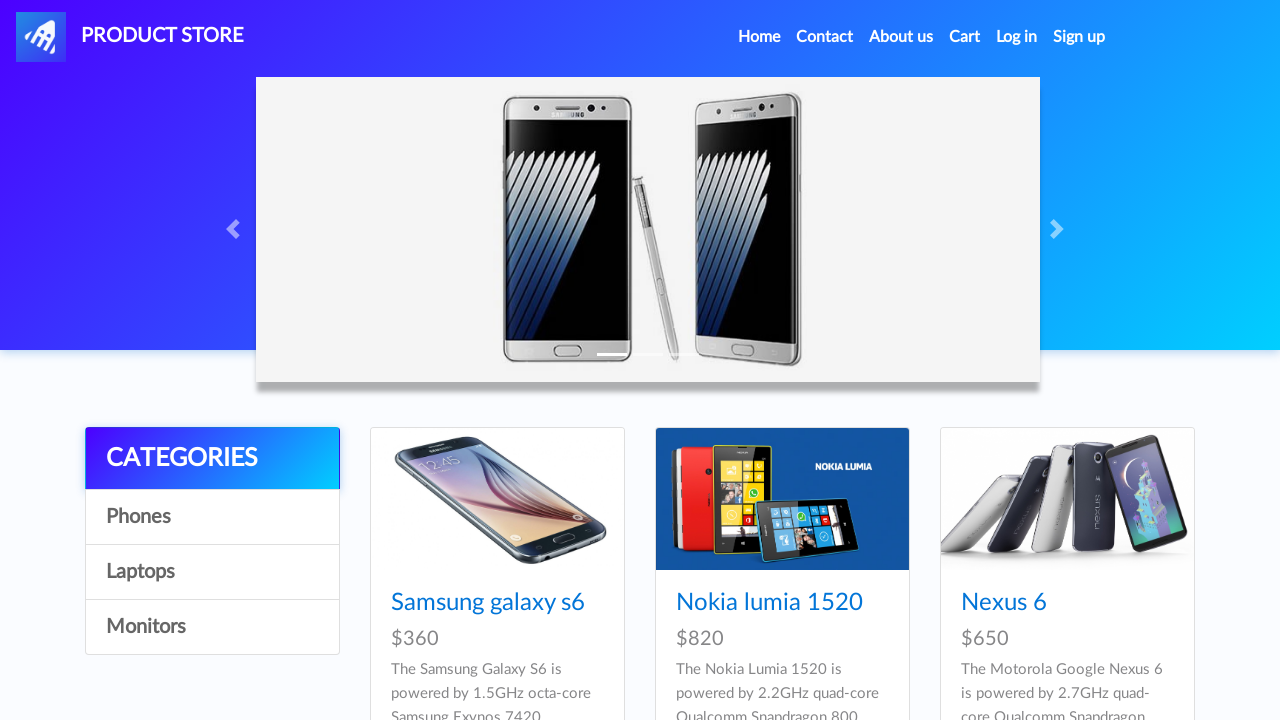